Tests keyboard shortcuts on a text comparison tool by selecting all text in the source field and copying it to the destination field using Ctrl+A, Ctrl+C, and Ctrl+V keyboard combinations

Starting URL: https://extendsclass.com/text-compare.html

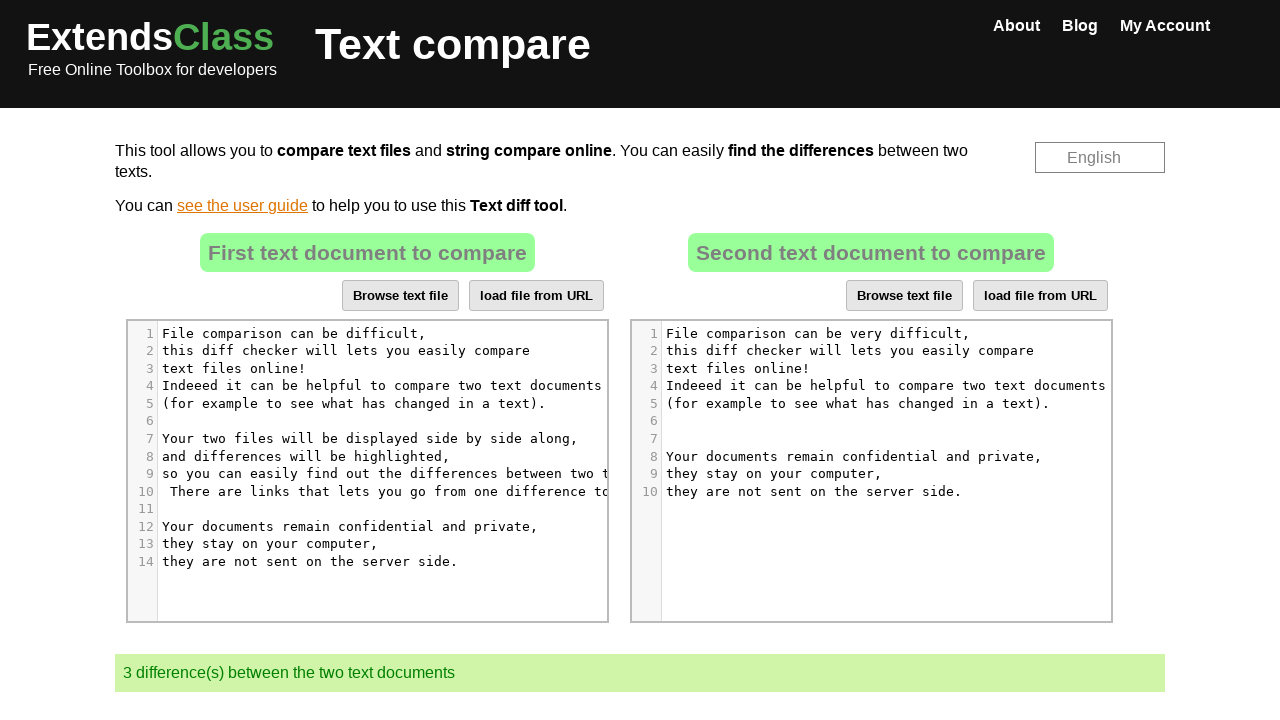

Located source text area element
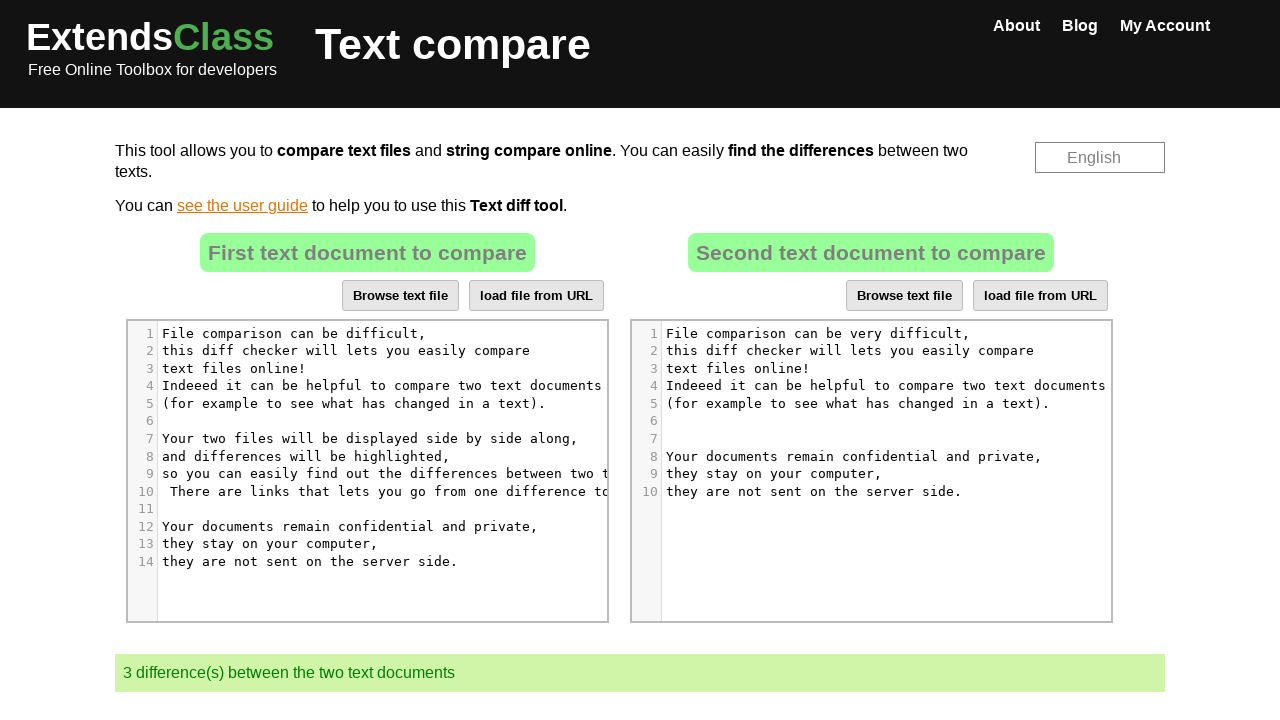

Clicked on source text area at (367, 471) on xpath=//*[@id="dropZone"]/div[2]
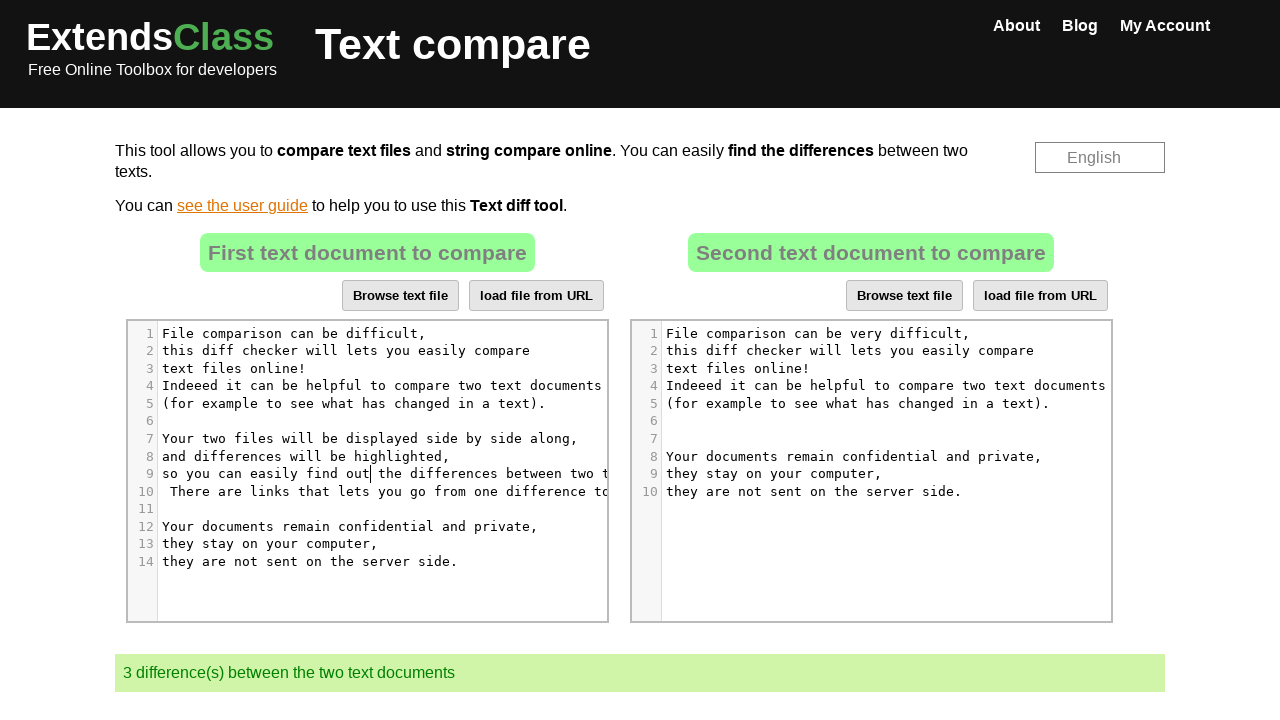

Pressed Ctrl+A to select all text in source area
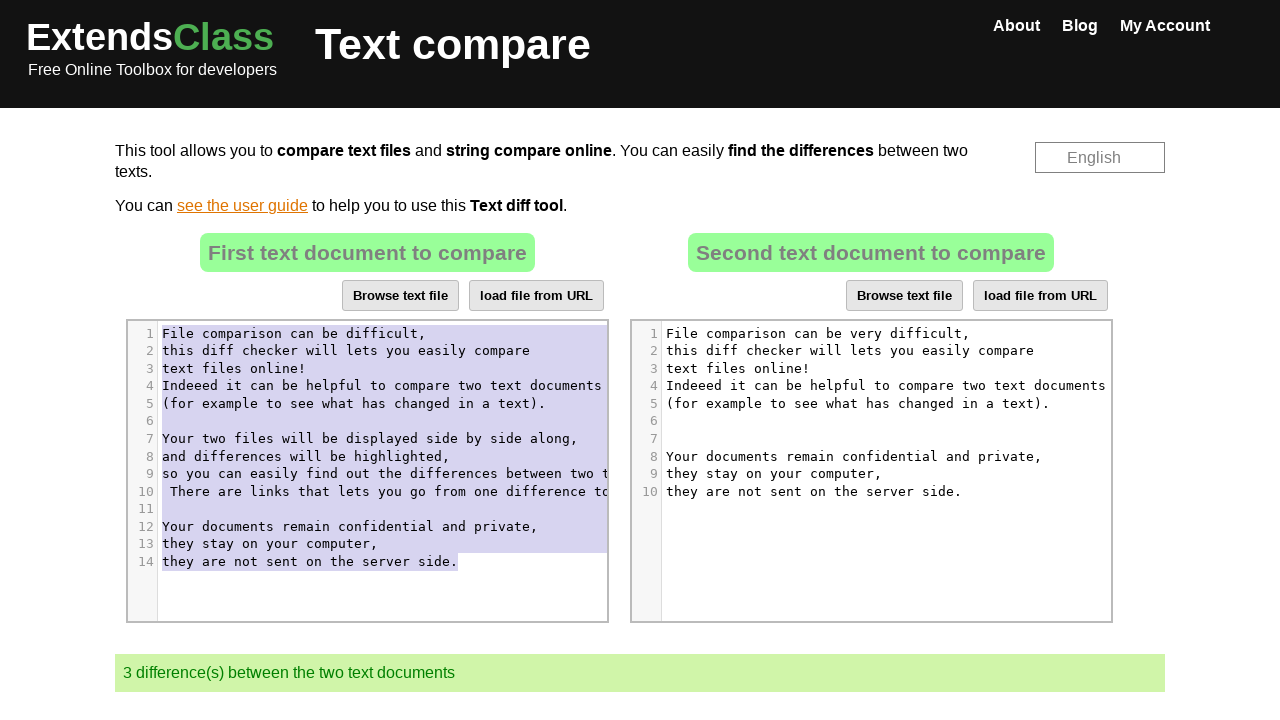

Pressed Ctrl+C to copy selected text from source area
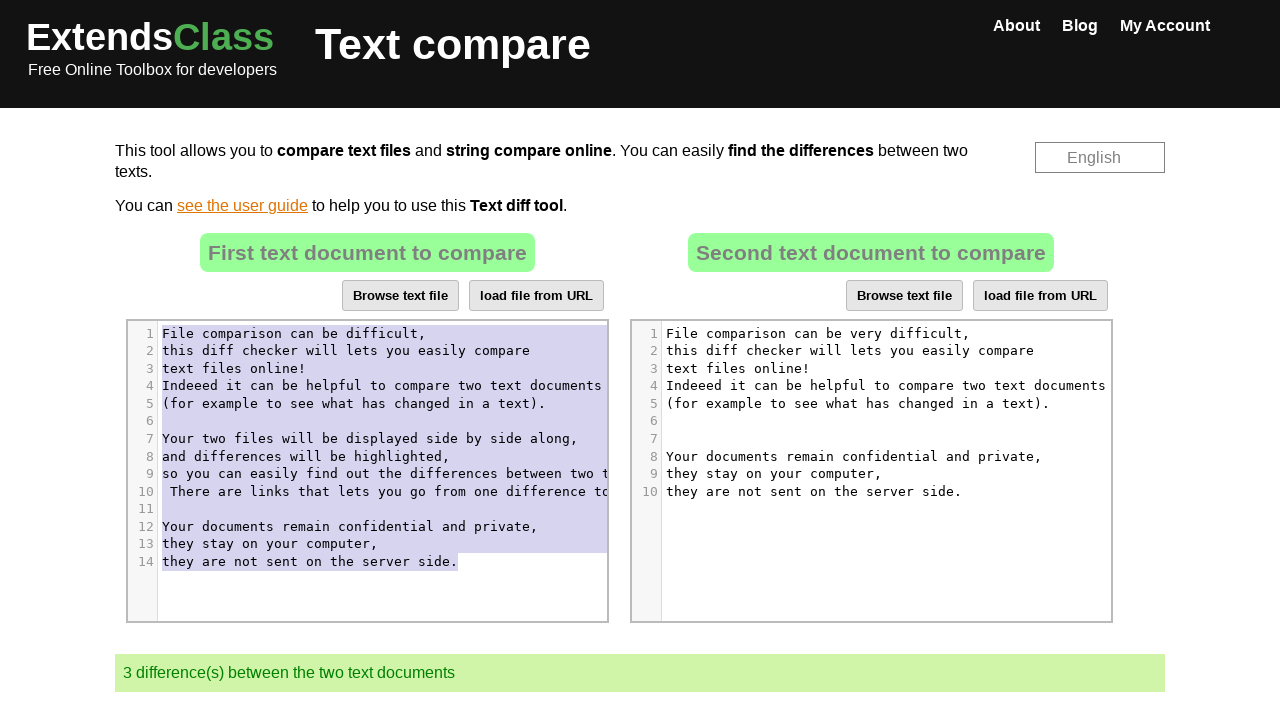

Located destination text area element
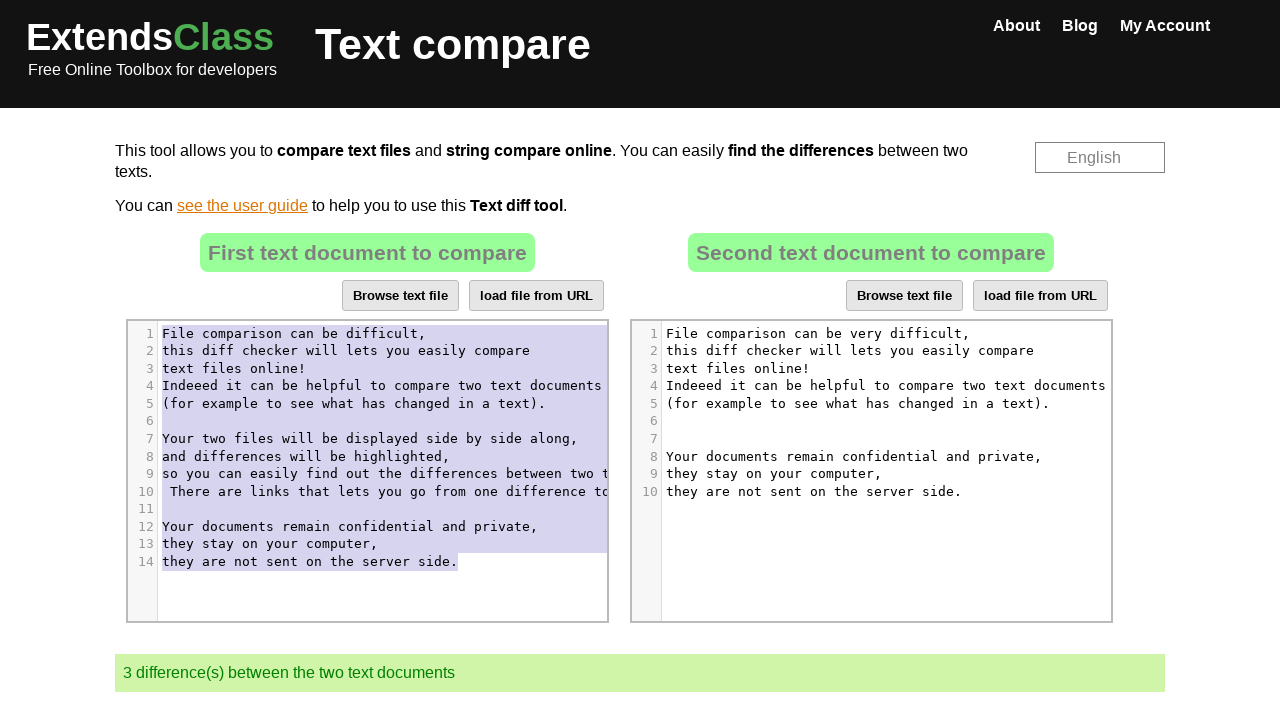

Clicked on destination text area at (871, 471) on xpath=//*[@id="dropZone2"]/div[2]
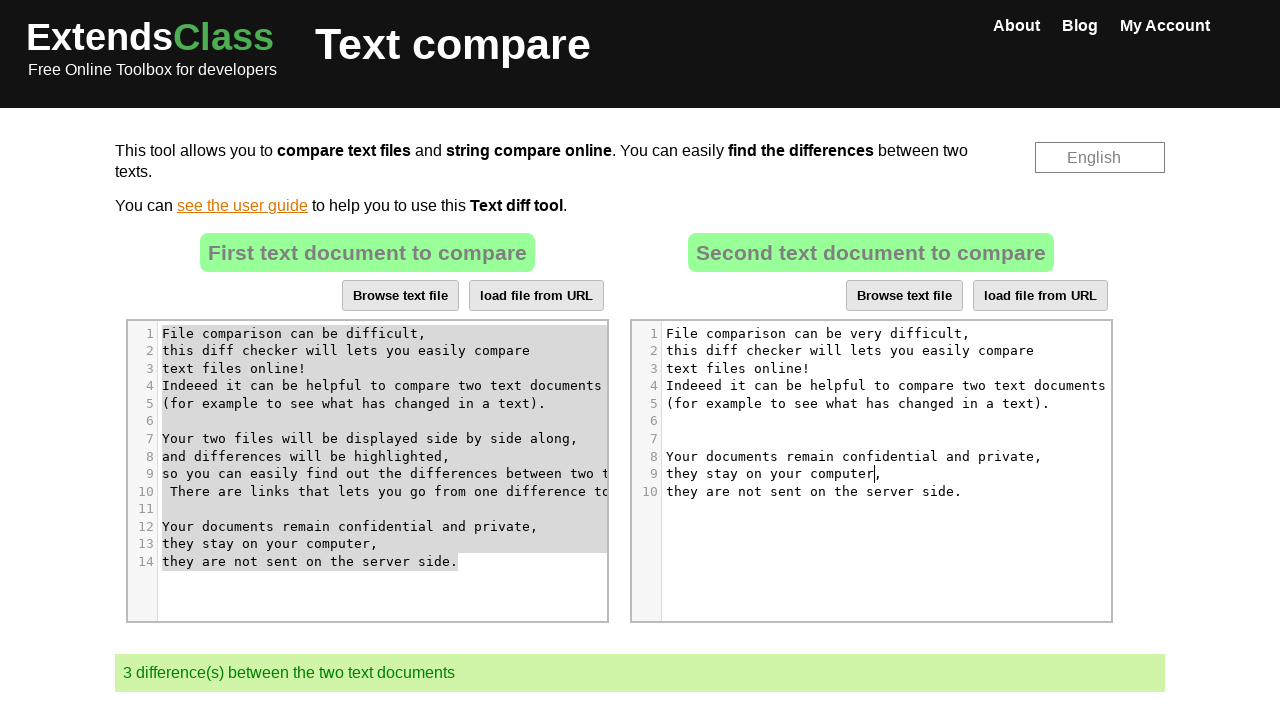

Pressed Ctrl+A to select all text in destination area
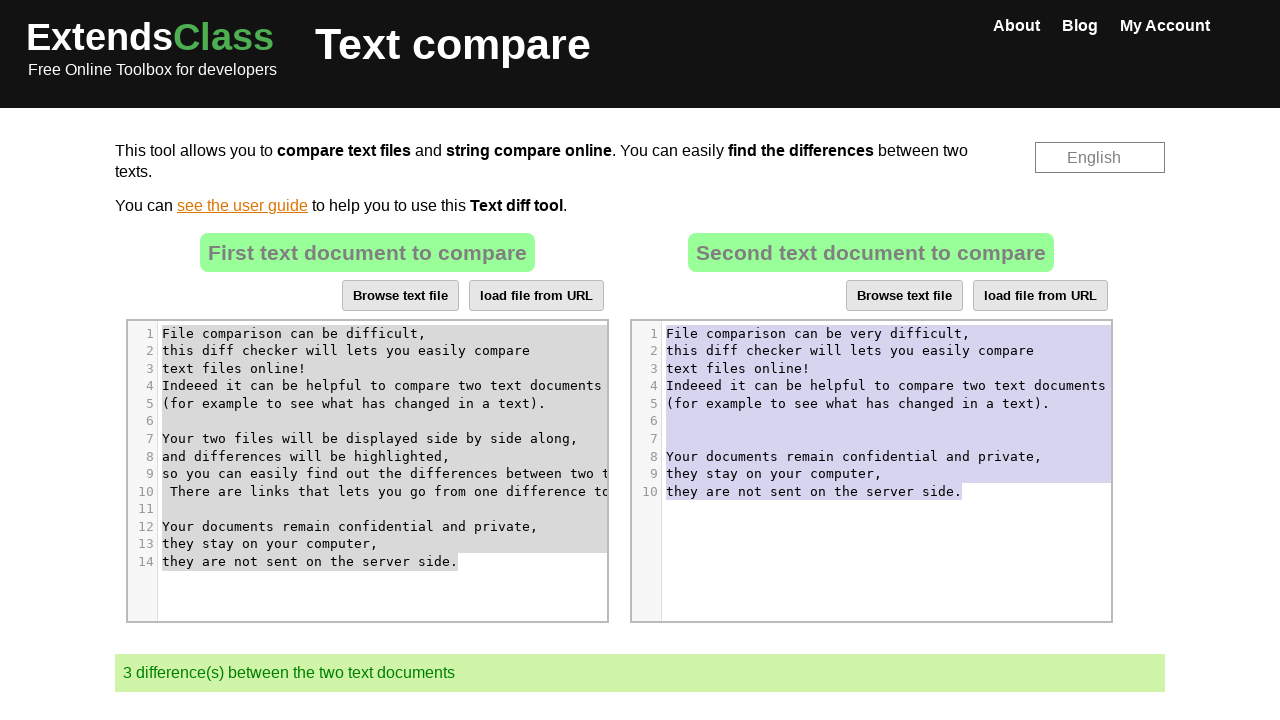

Pressed Ctrl+V to paste copied text into destination area
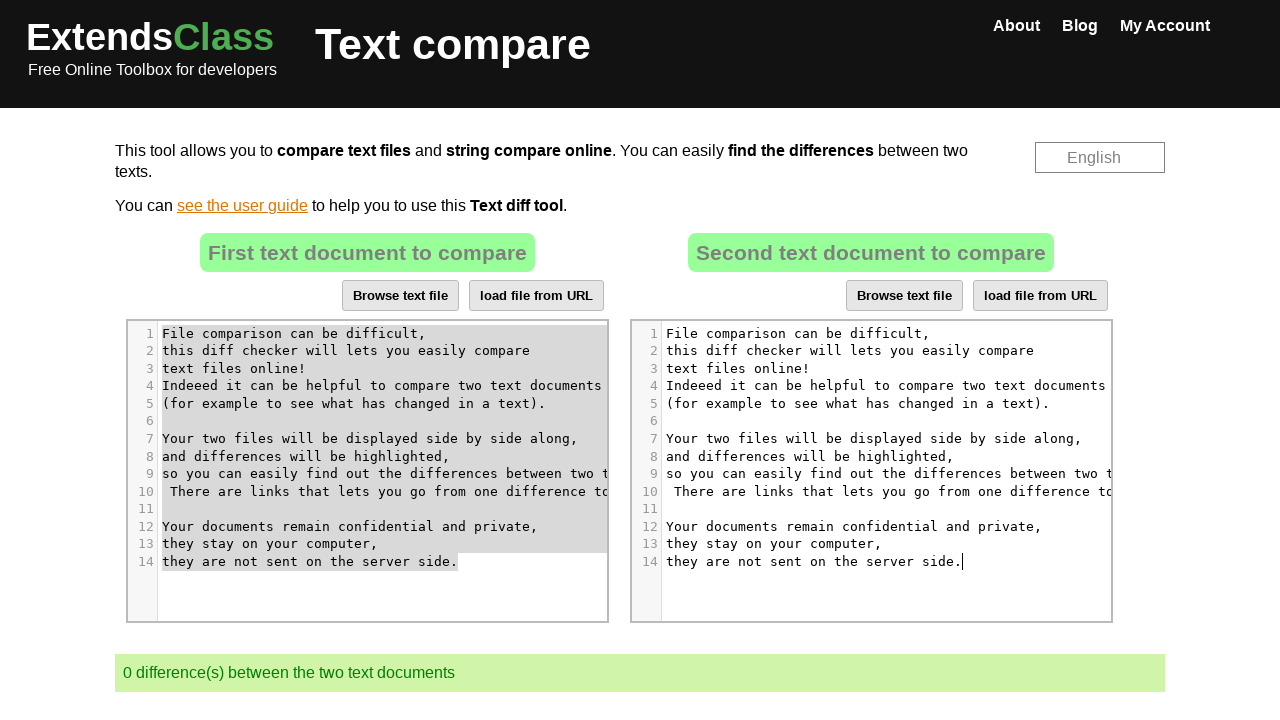

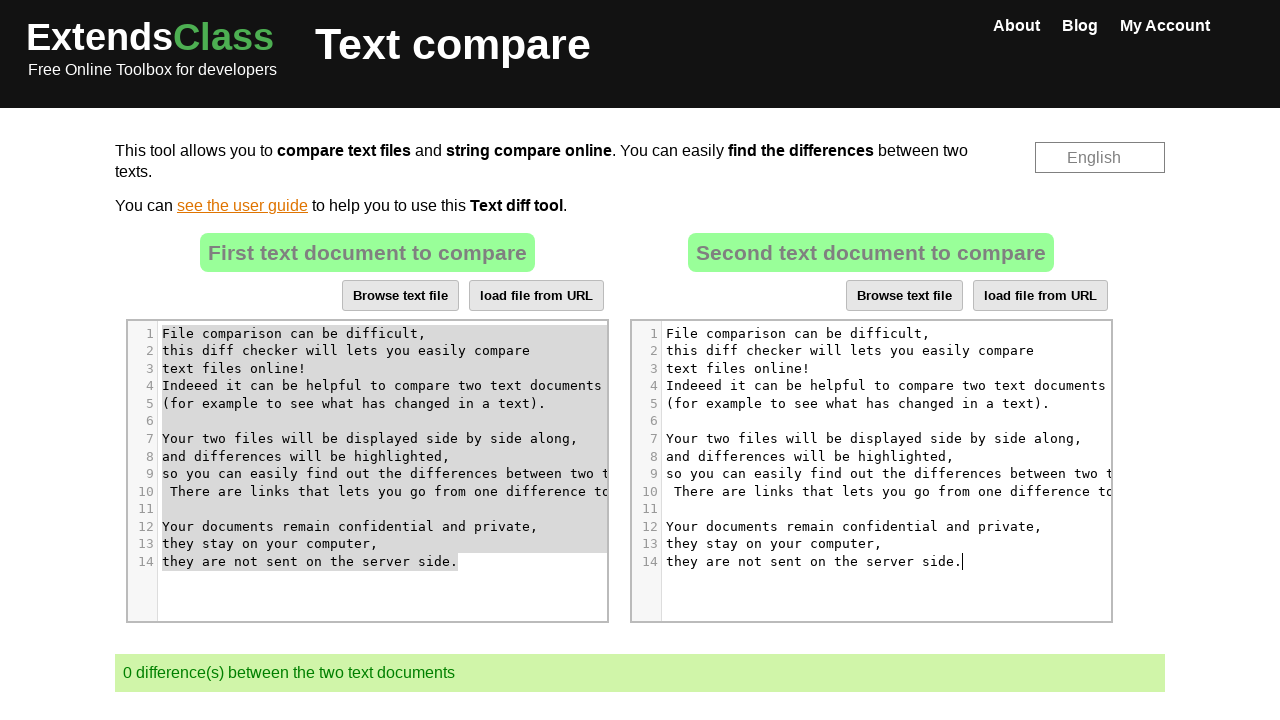